Navigates to a simple form page and locates the submit button element

Starting URL: http://suninjuly.github.io/simple_form_find_task.html

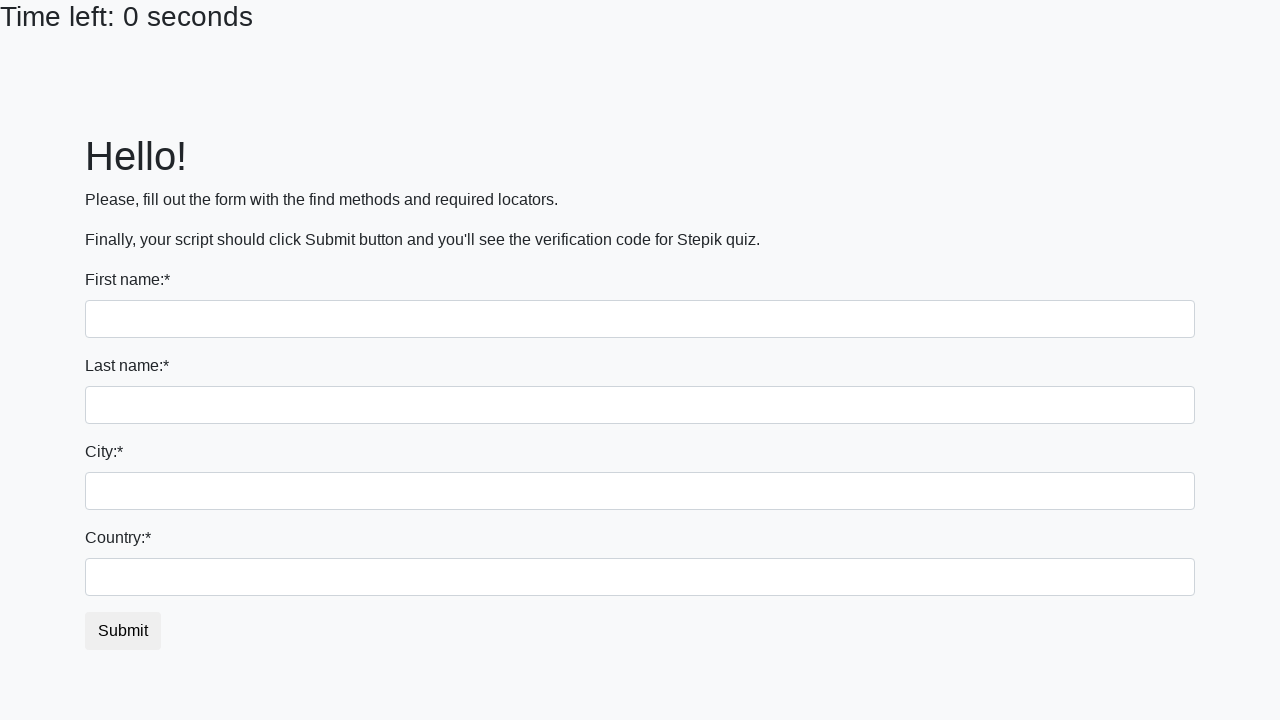

Waited for submit button to be present in the DOM
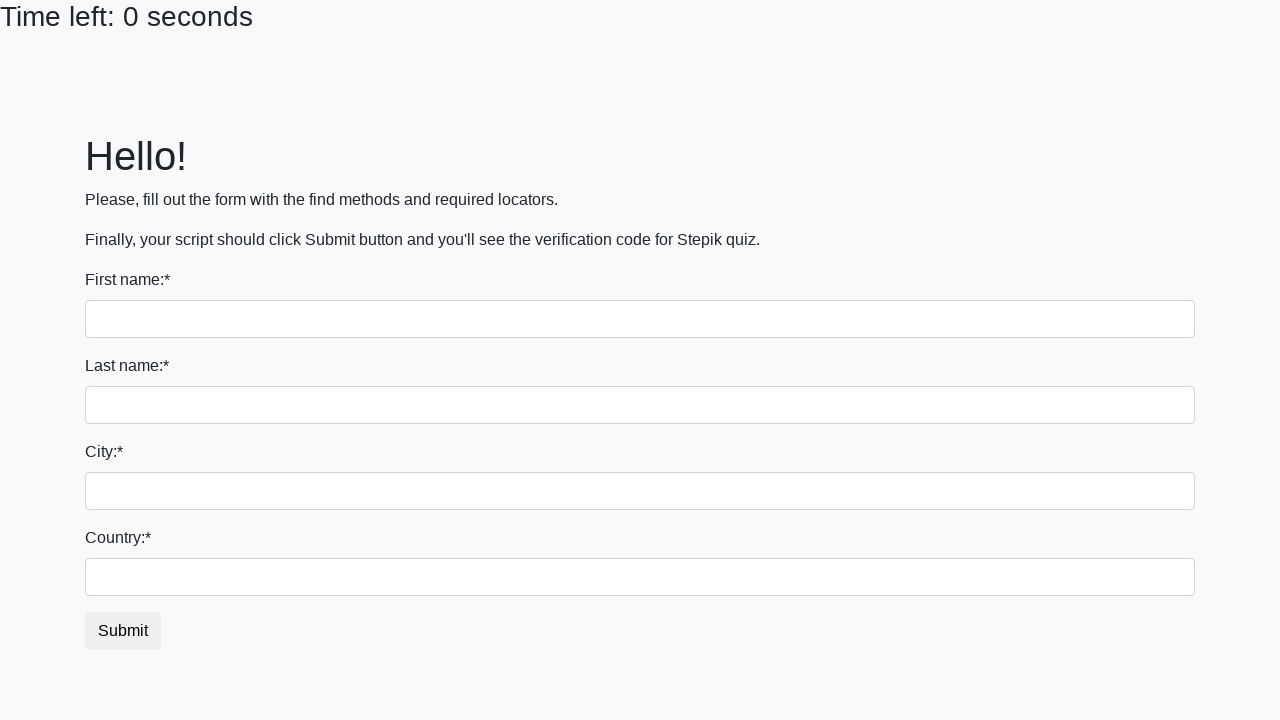

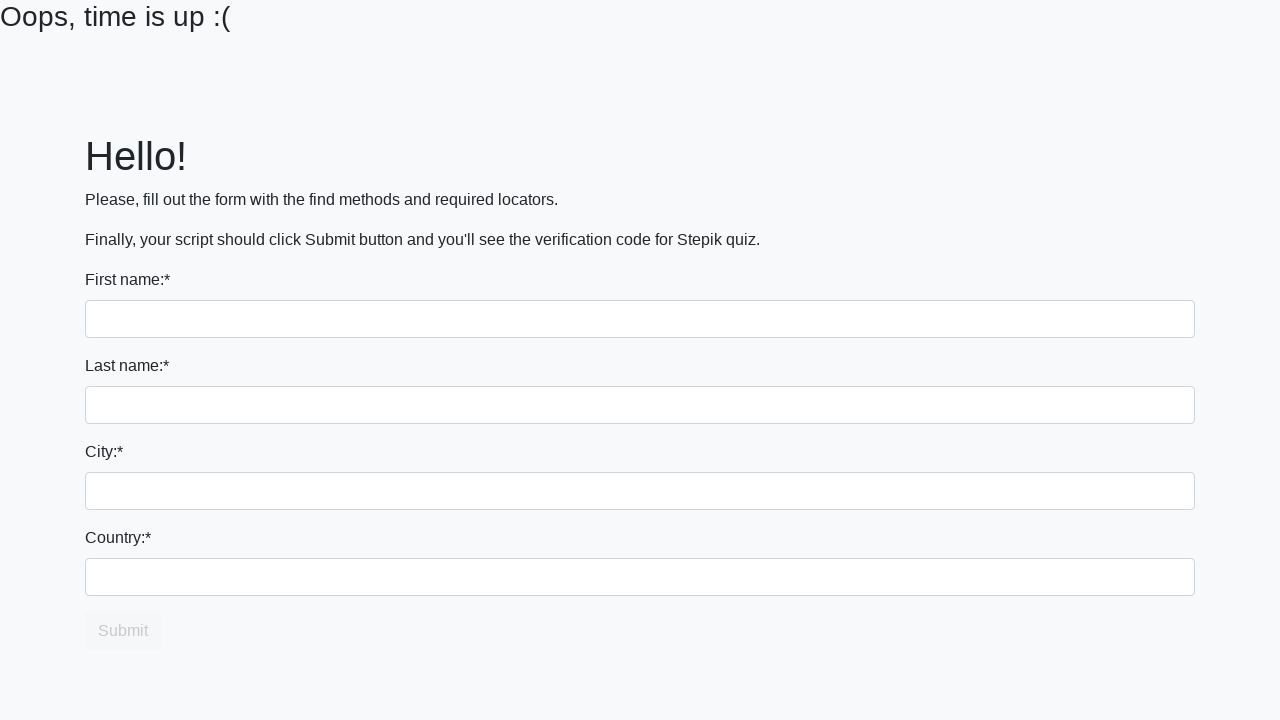